Tests JavaScript confirm popup handling by clicking the confirm button and dismissing the alert dialog

Starting URL: https://the-internet.herokuapp.com/javascript_alerts

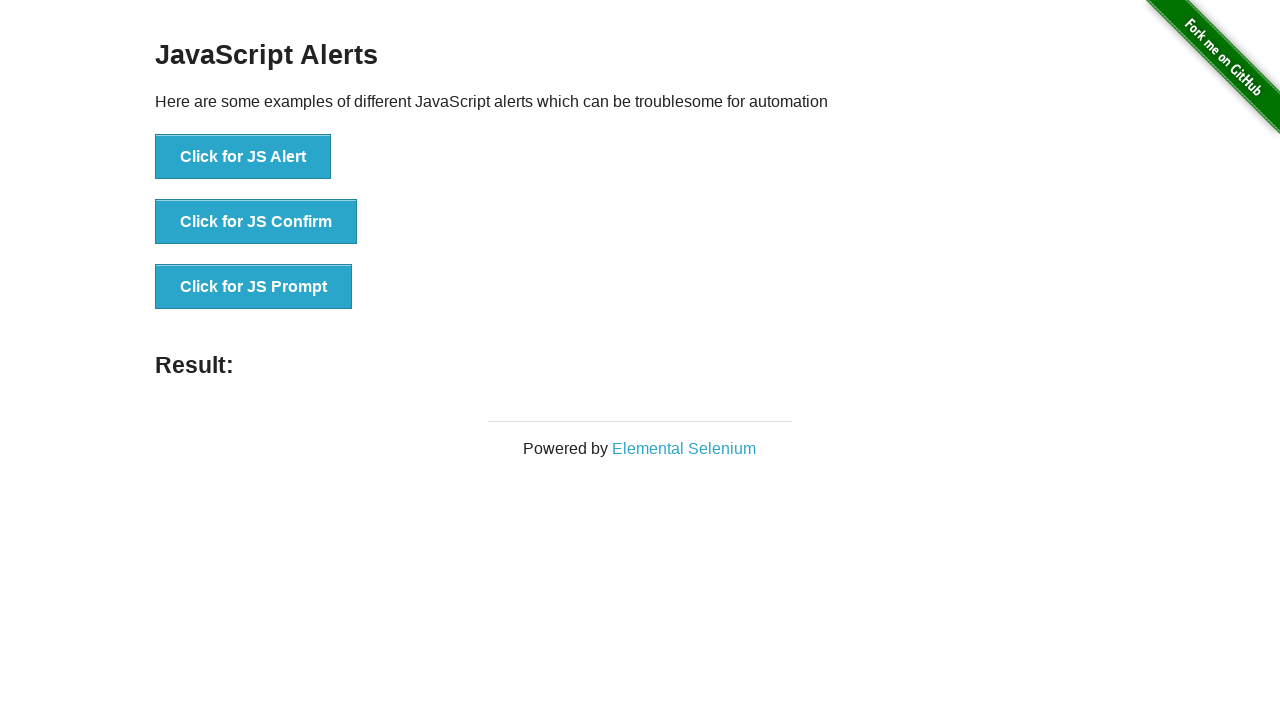

Clicked the Confirm button to trigger JavaScript confirm popup at (256, 222) on xpath=//button[contains(text(),'Confirm')]
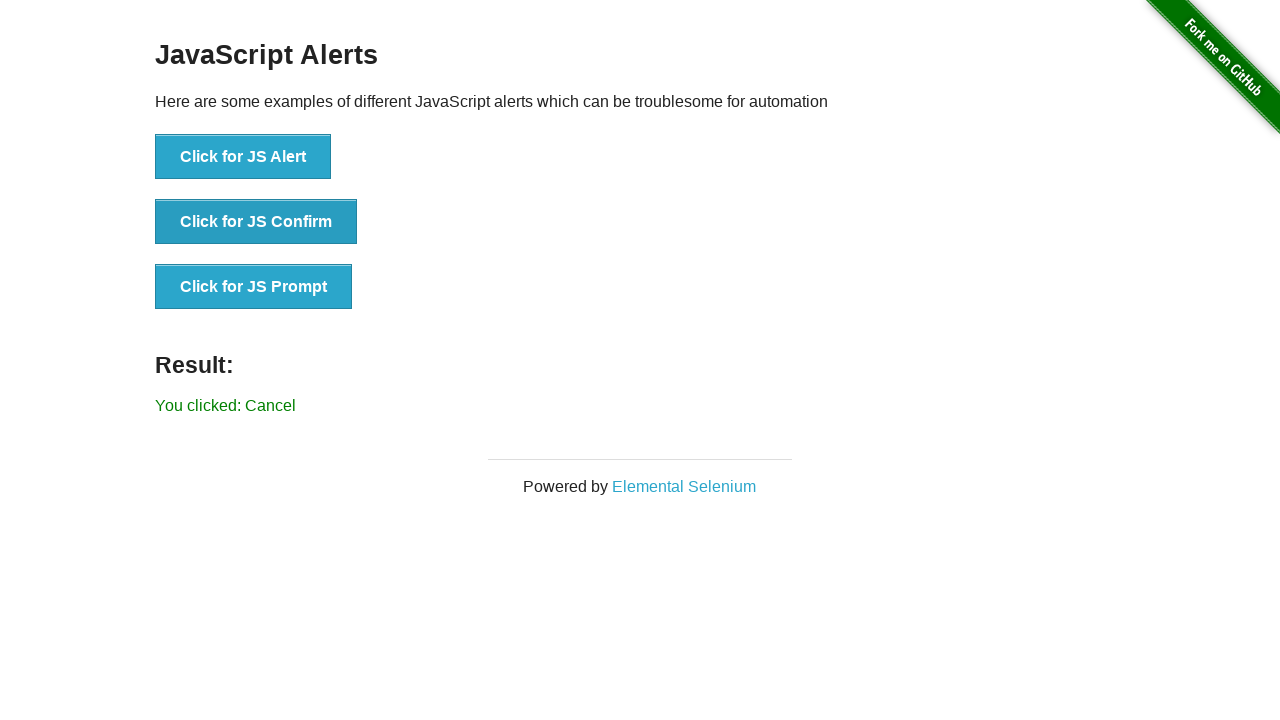

Set up dialog handler to dismiss the confirm popup
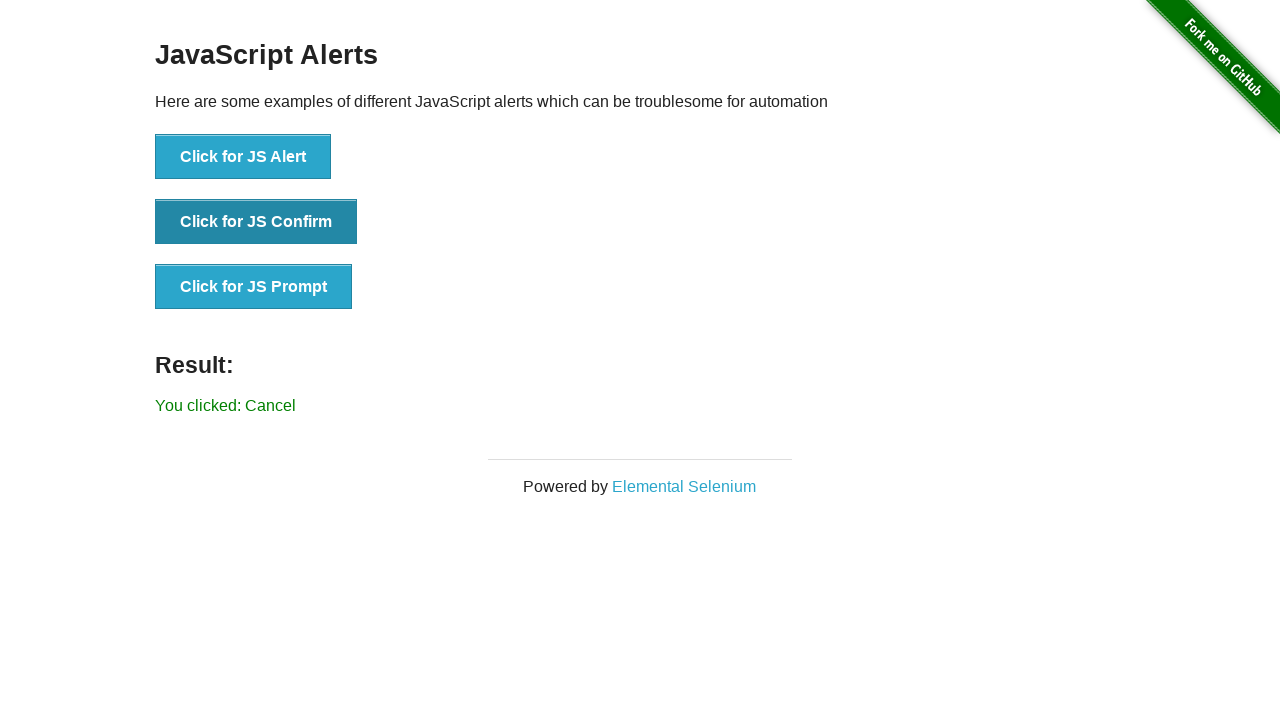

Waited for result element to be displayed after dismissing confirm popup
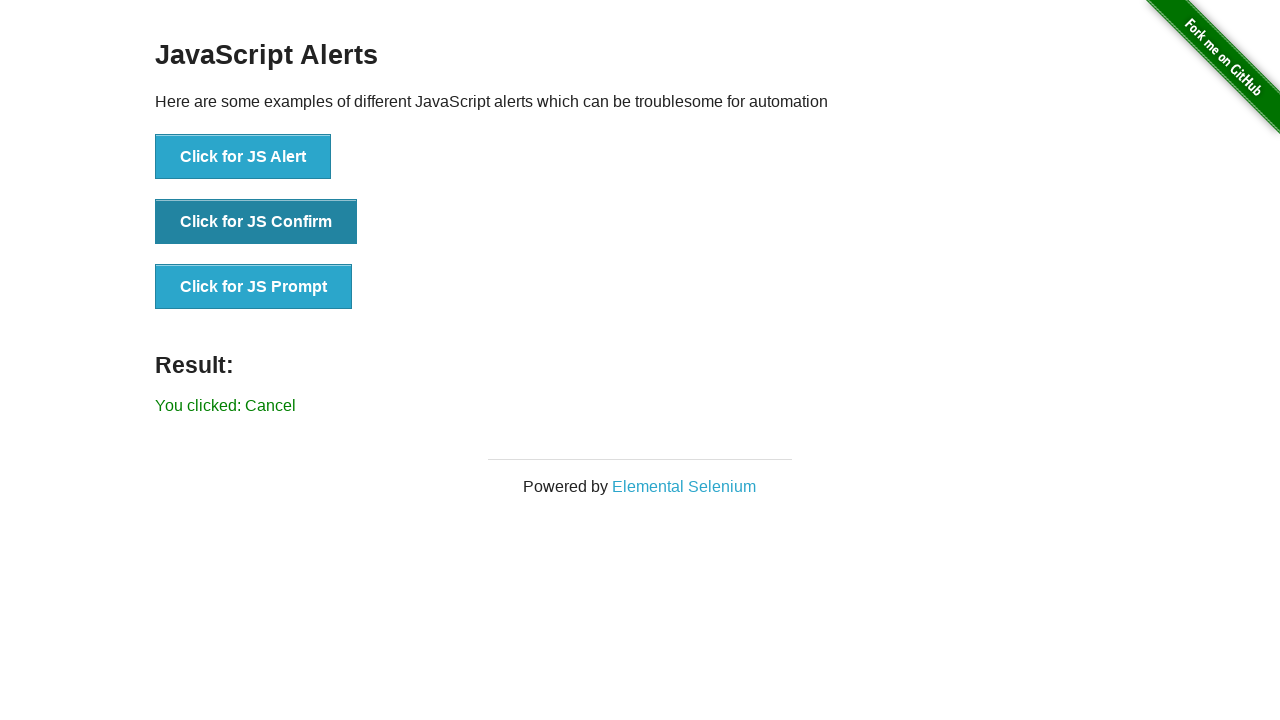

Located the result element
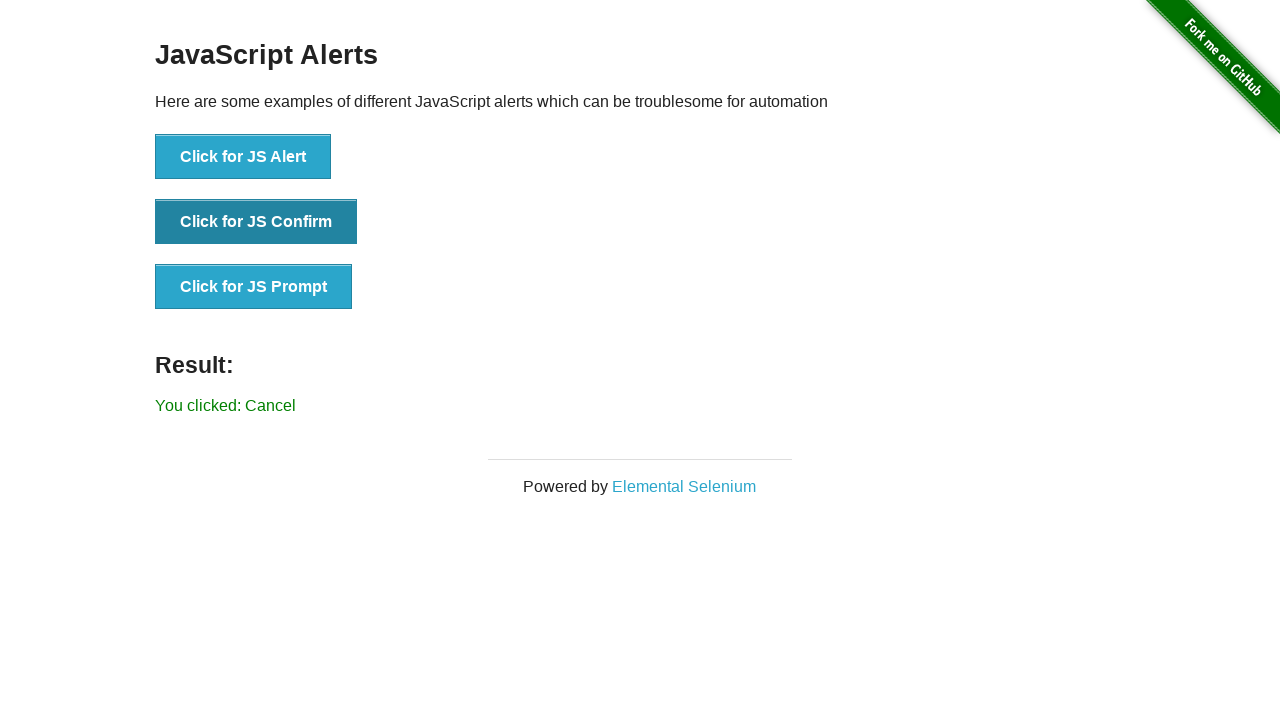

Printed result text content to verify the confirm popup was dismissed
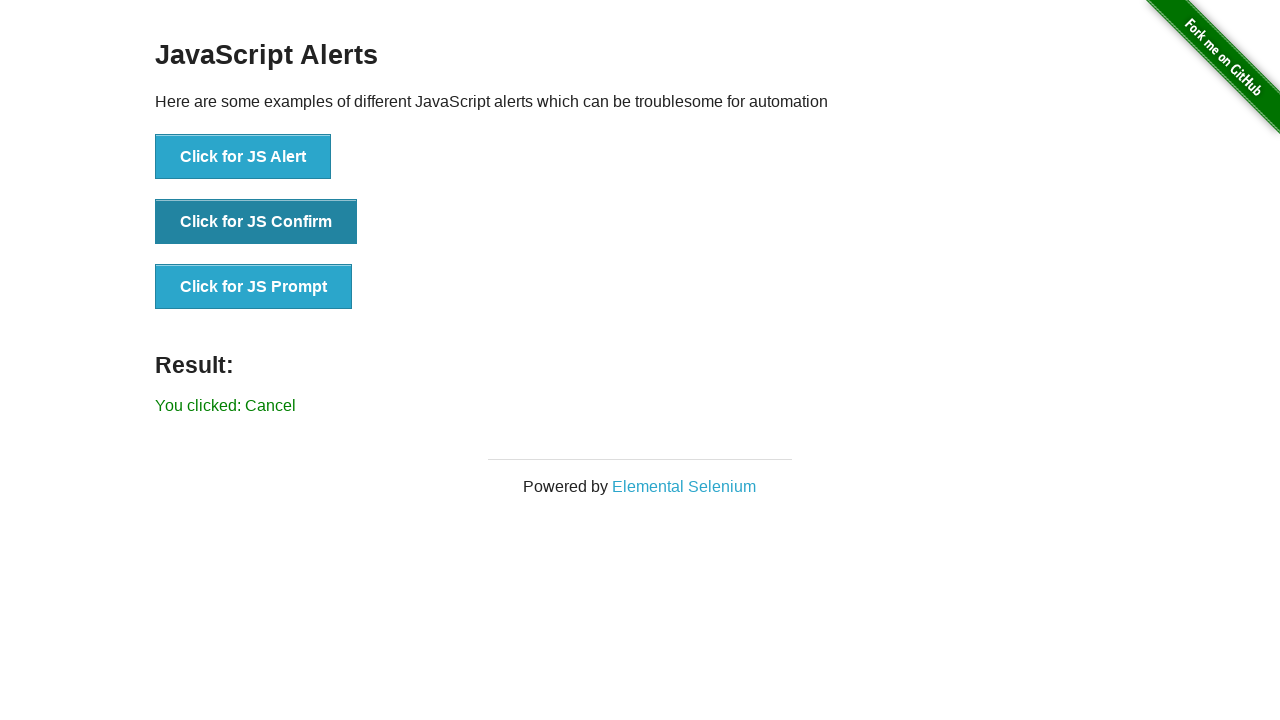

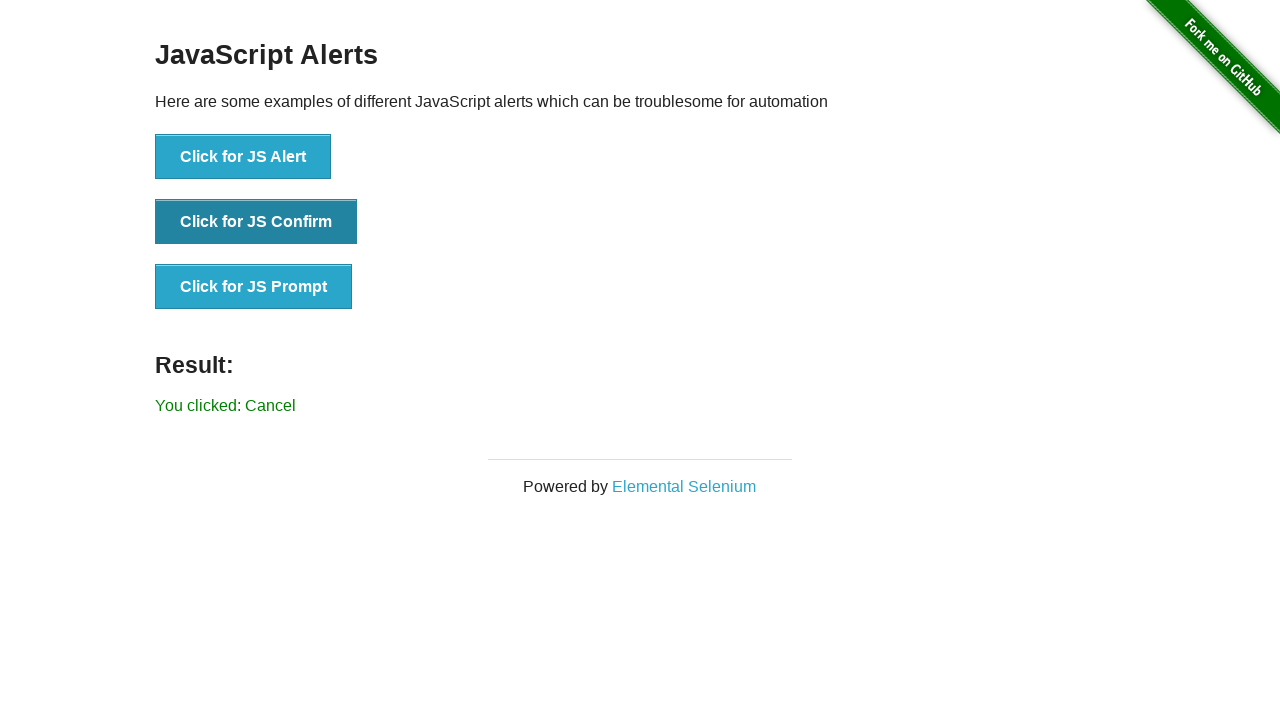